Tests window handling functionality by clicking a button that opens a new window, switching to it, and interacting with elements in the new window

Starting URL: https://demo.automationtesting.in/Windows.html

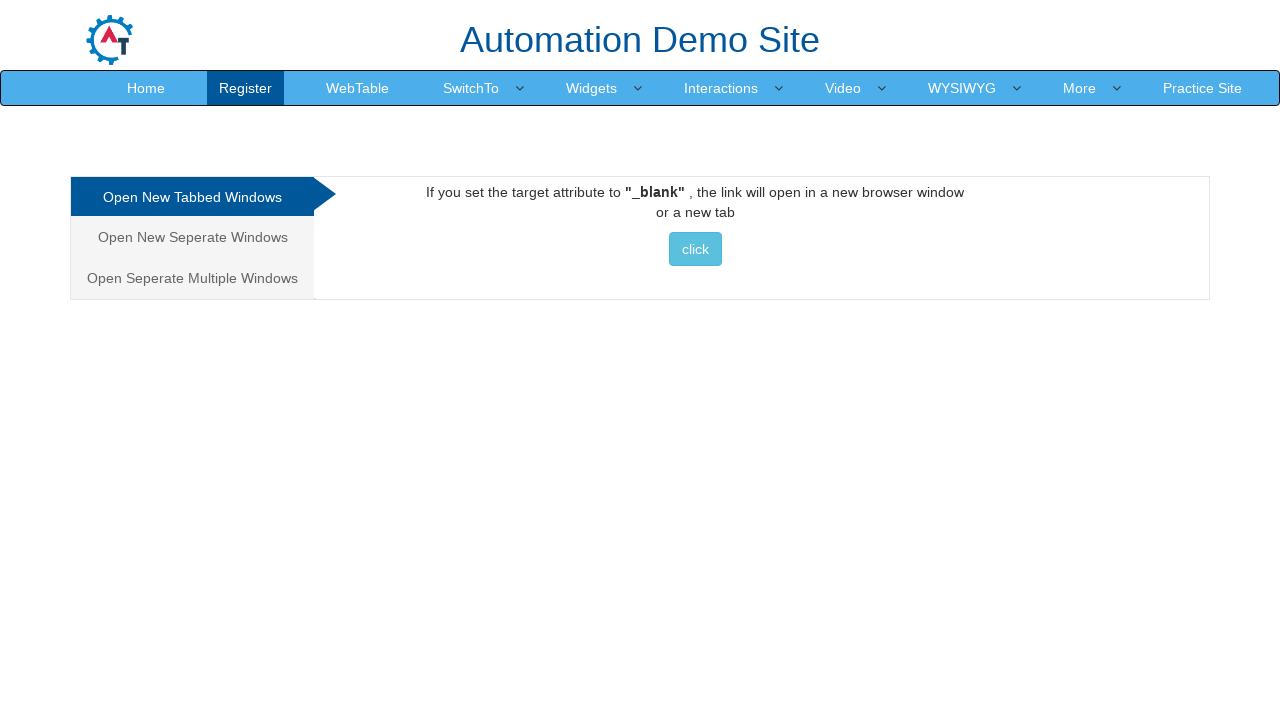

Clicked button to open new window at (695, 249) on .btn.btn-info
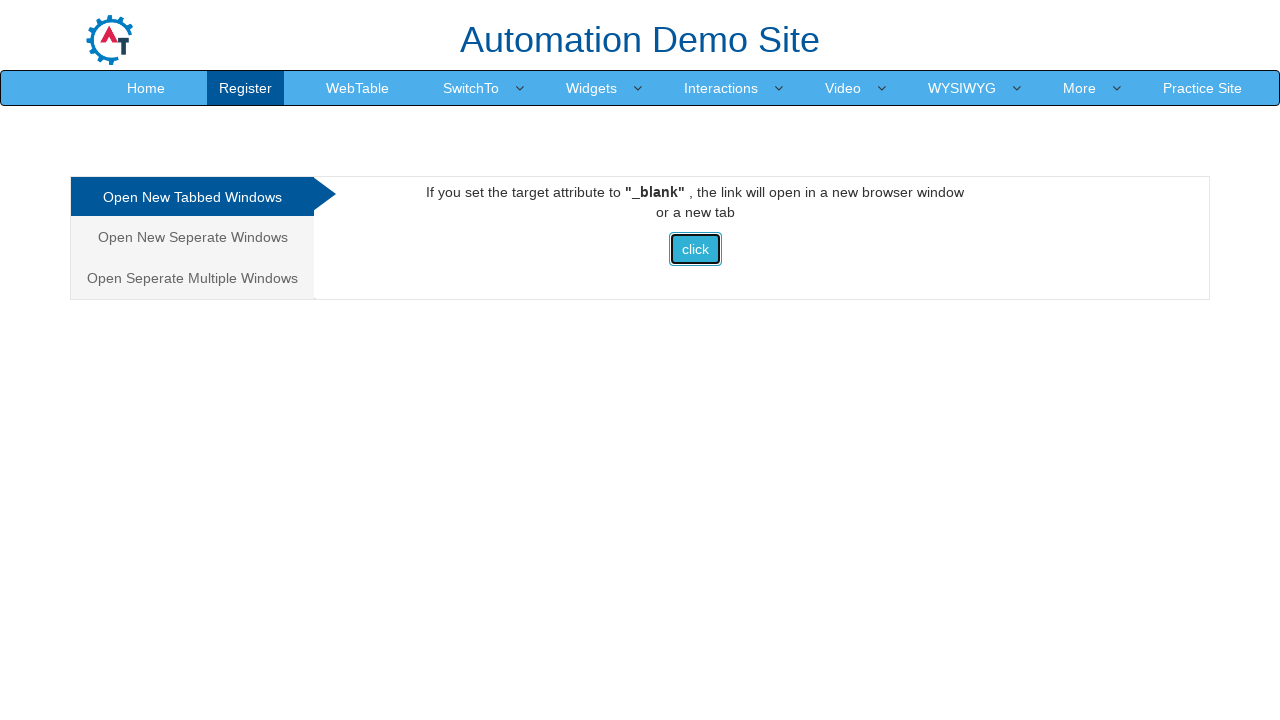

Clicked button and new window/tab opened at (695, 249) on .btn.btn-info
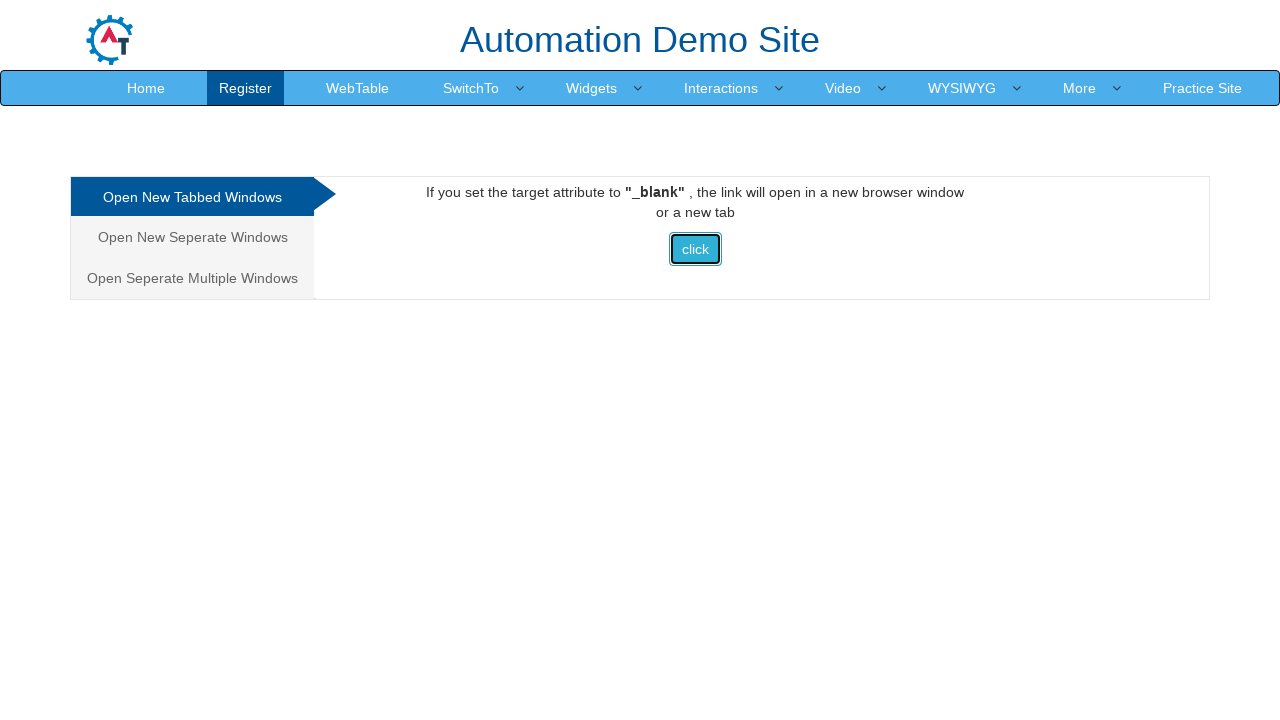

Switched to new window/tab
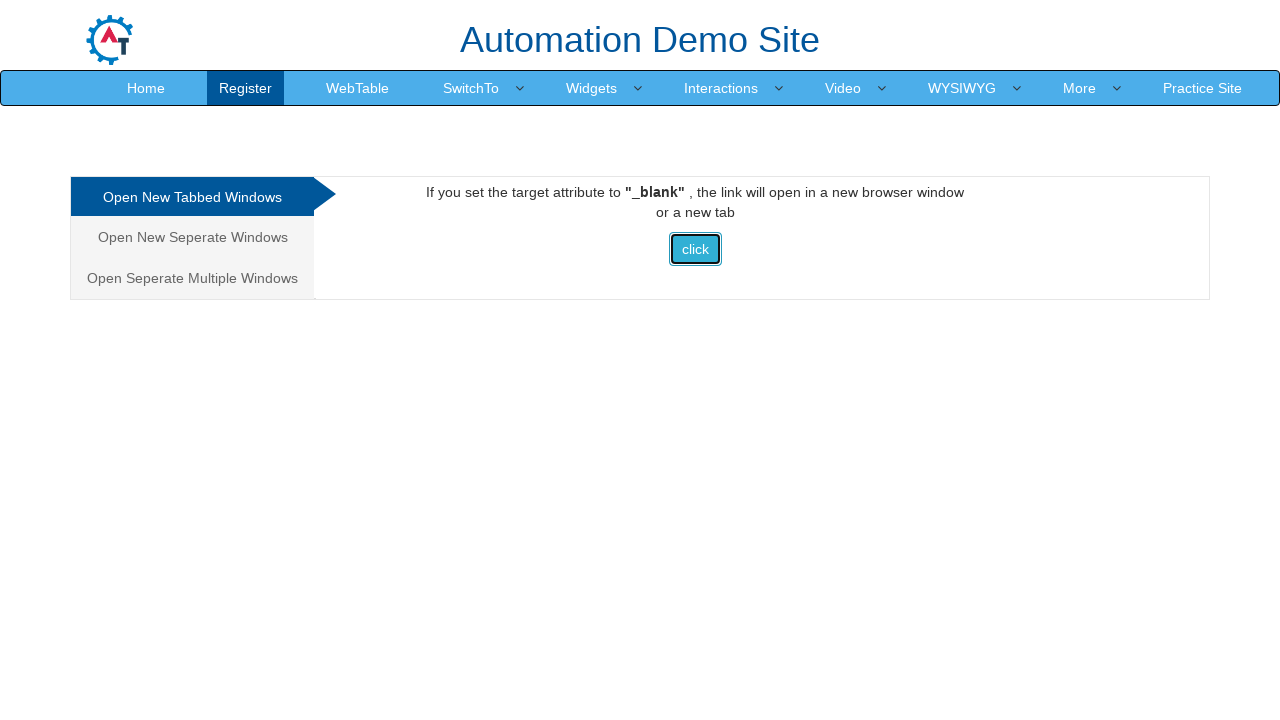

New page loaded successfully
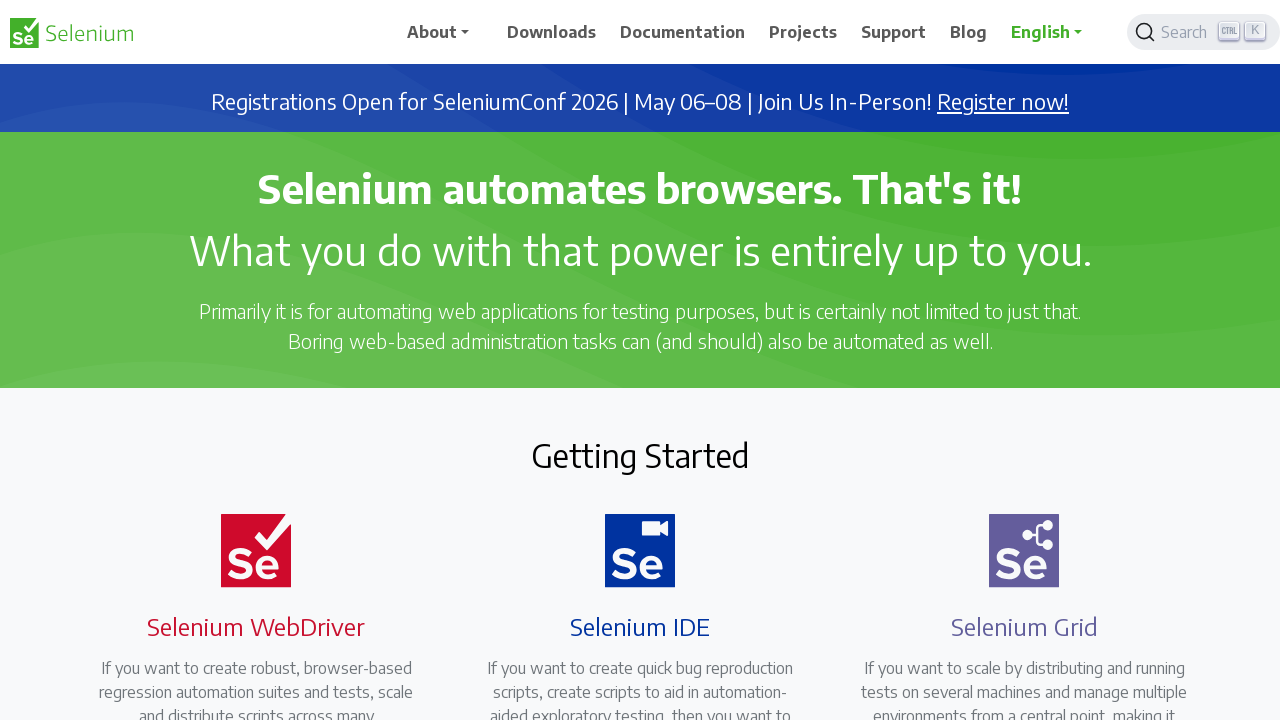

Clicked Downloads link in new window at (552, 32) on xpath=//span[text()='Downloads']
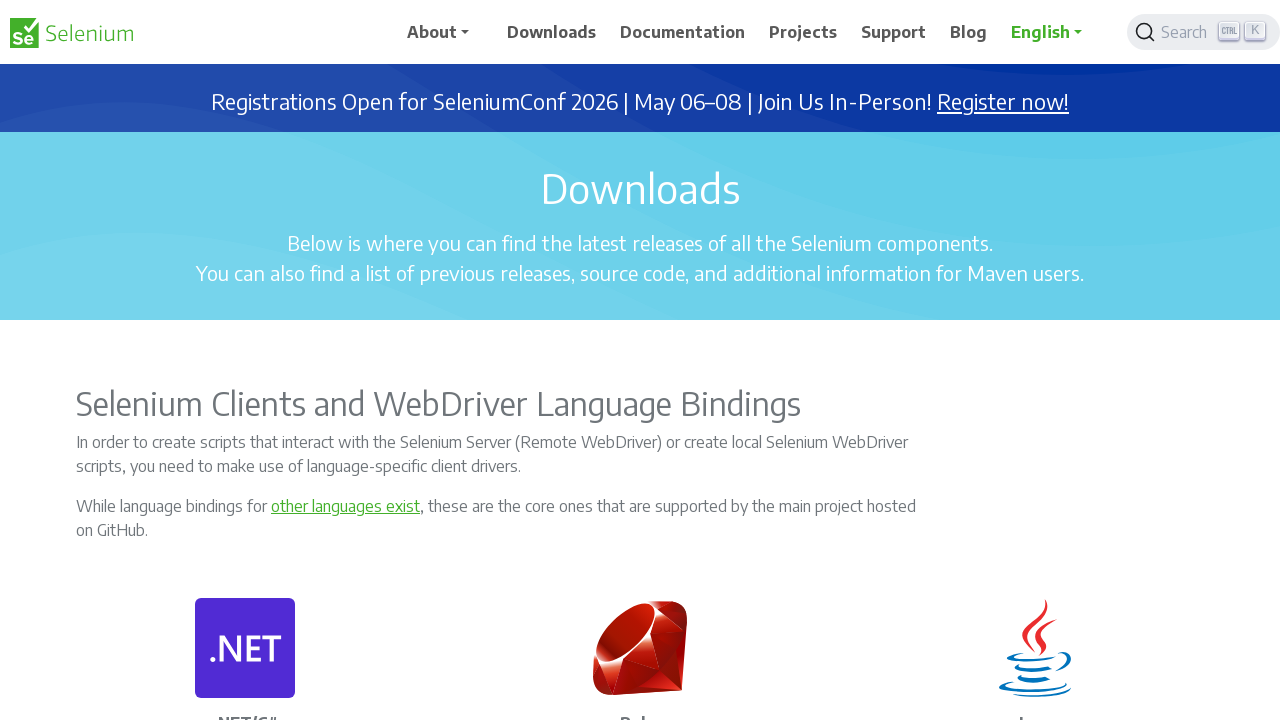

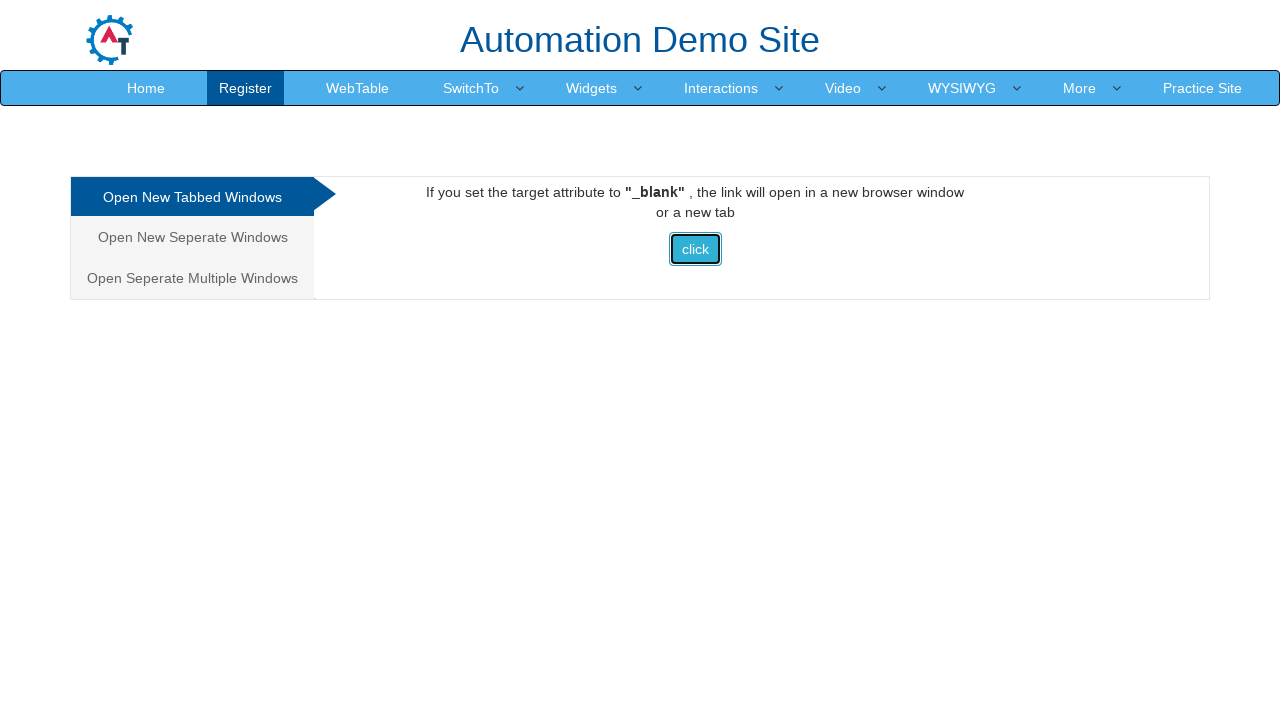